Tests a simple form by filling in first name, last name, city, and country fields using different selector strategies, then submits the form

Starting URL: http://suninjuly.github.io/simple_form_find_task.html

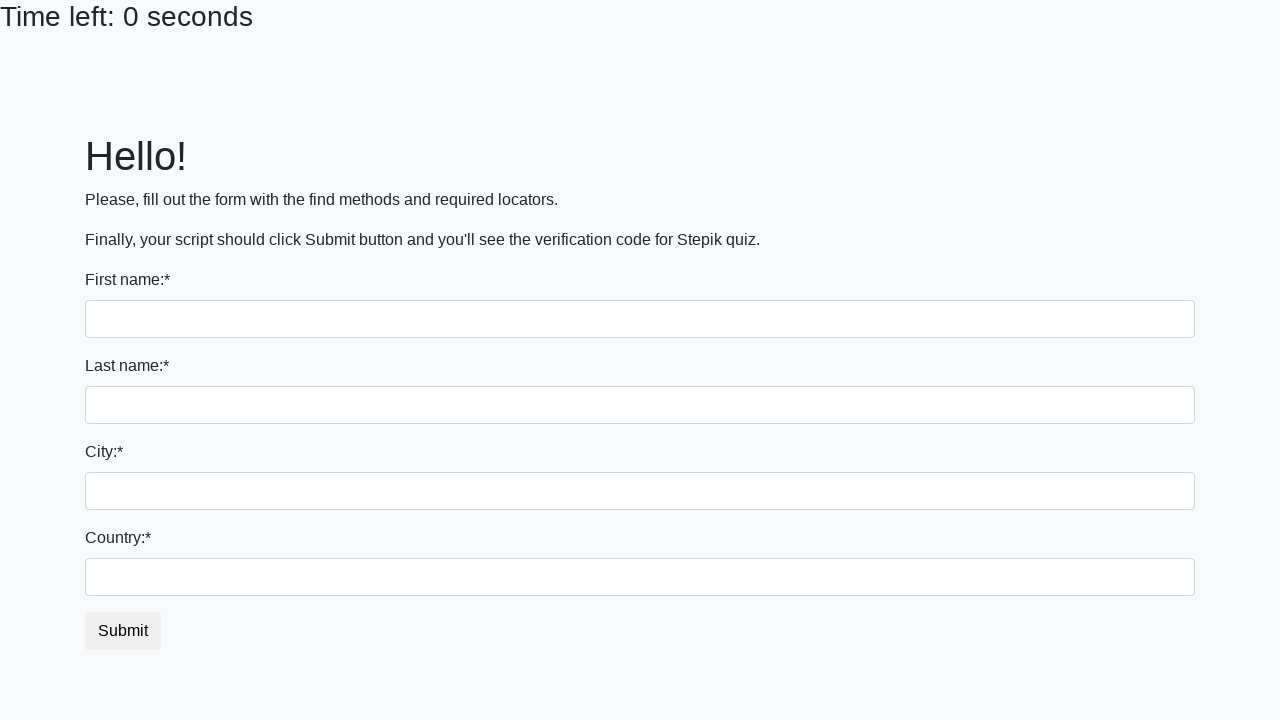

Filled first name field with 'Ivan' using tag selector on input
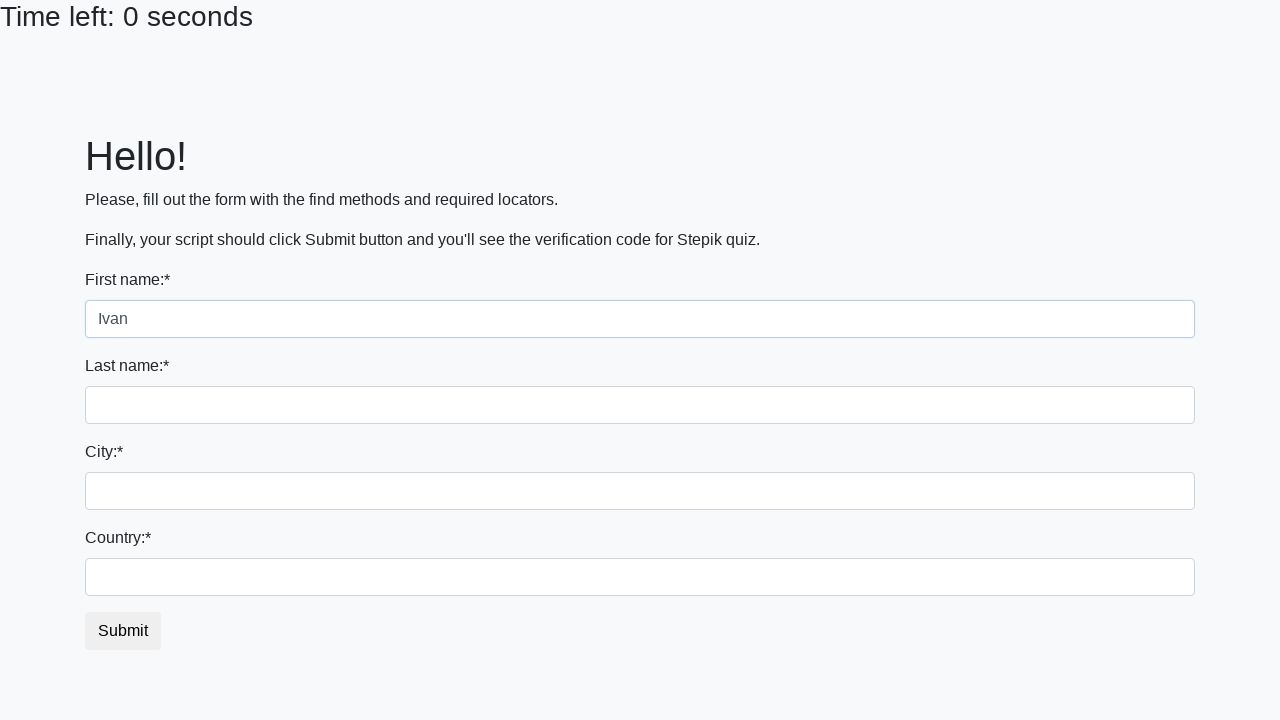

Filled last name field with 'Petrov' using name attribute selector on input[name='last_name']
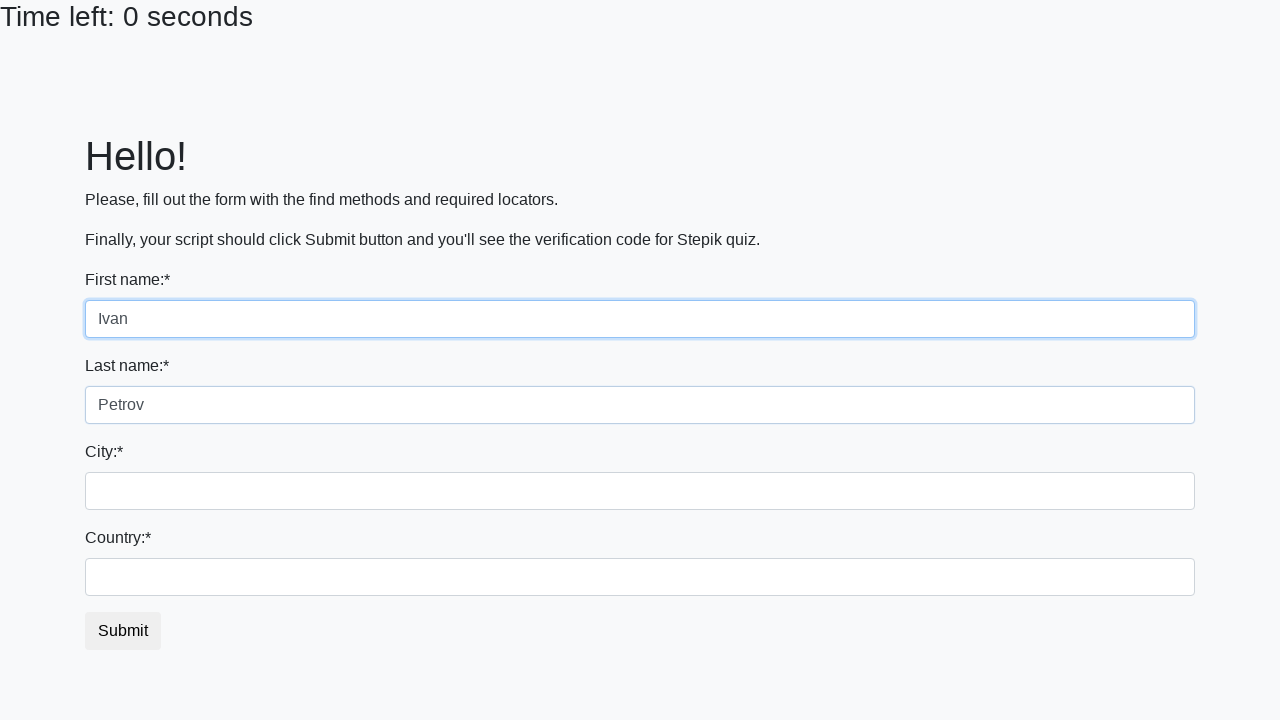

Filled city field with 'Smolensk' using class name selector on .form-control.city
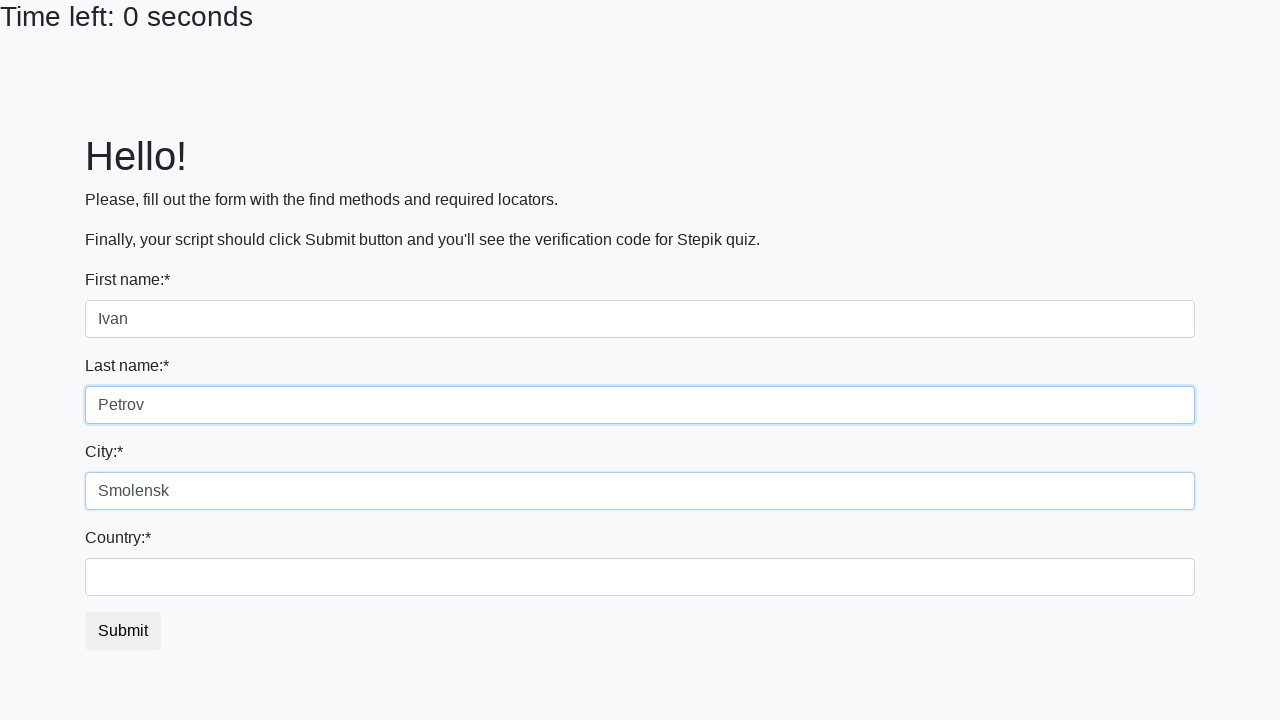

Filled country field with 'Russia' using id selector on #country
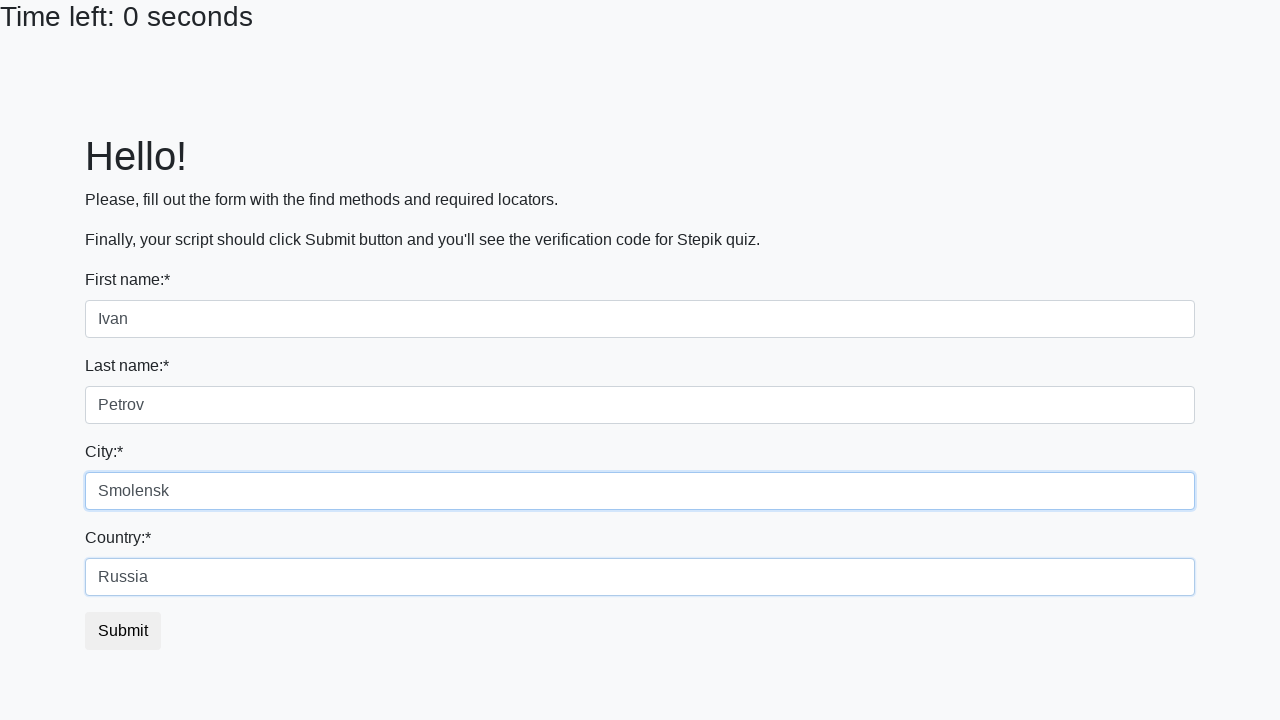

Clicked submit button to submit the form at (123, 631) on button
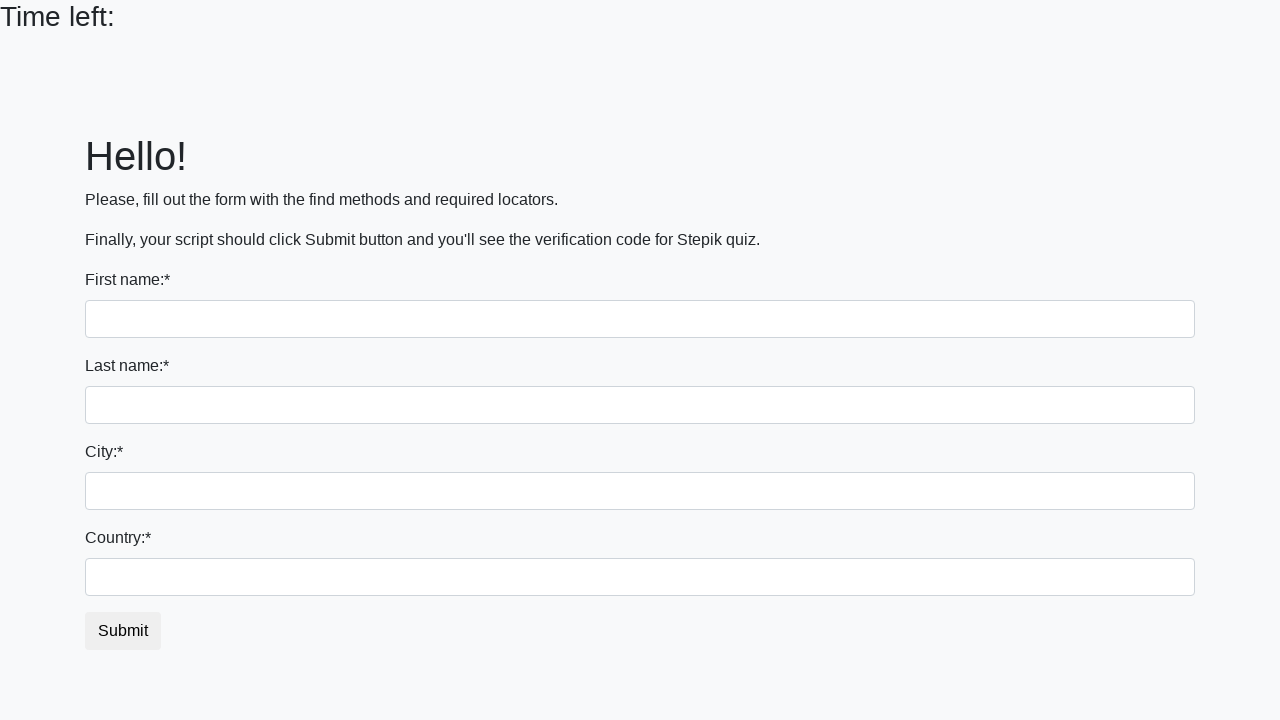

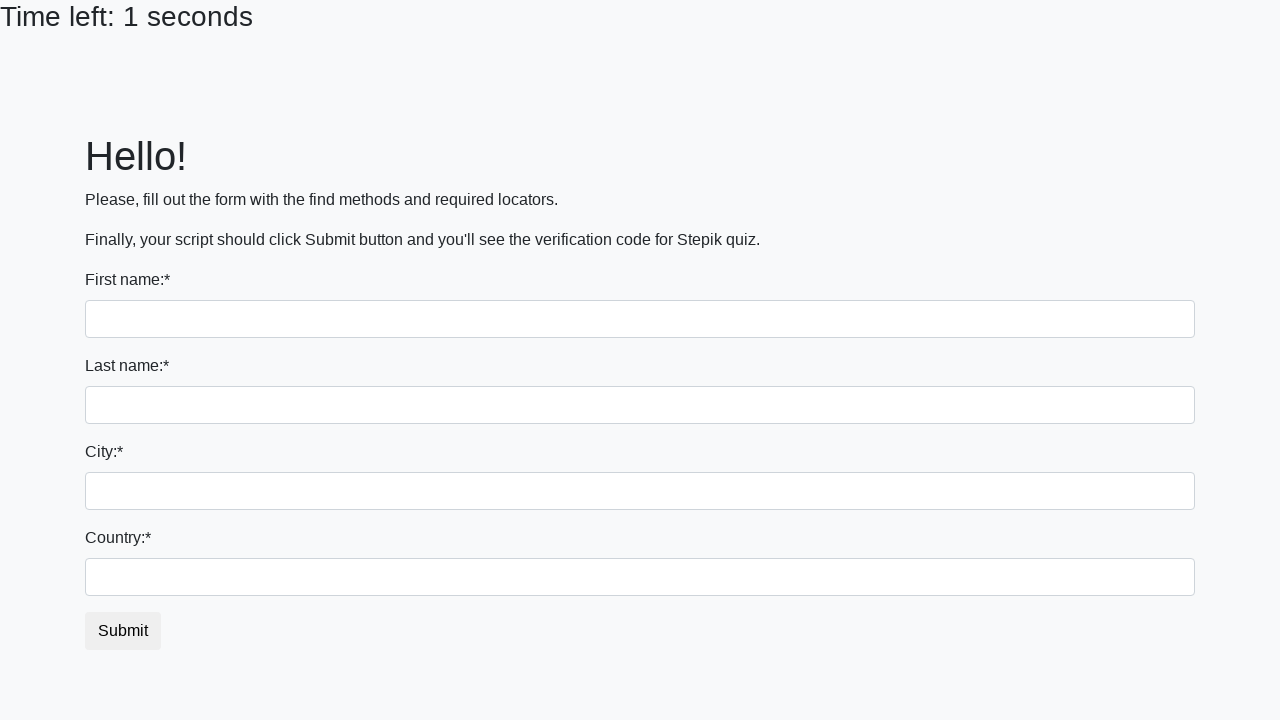